Navigates to main Rediff website and verifies the page loads successfully

Starting URL: https://www.rediff.com/

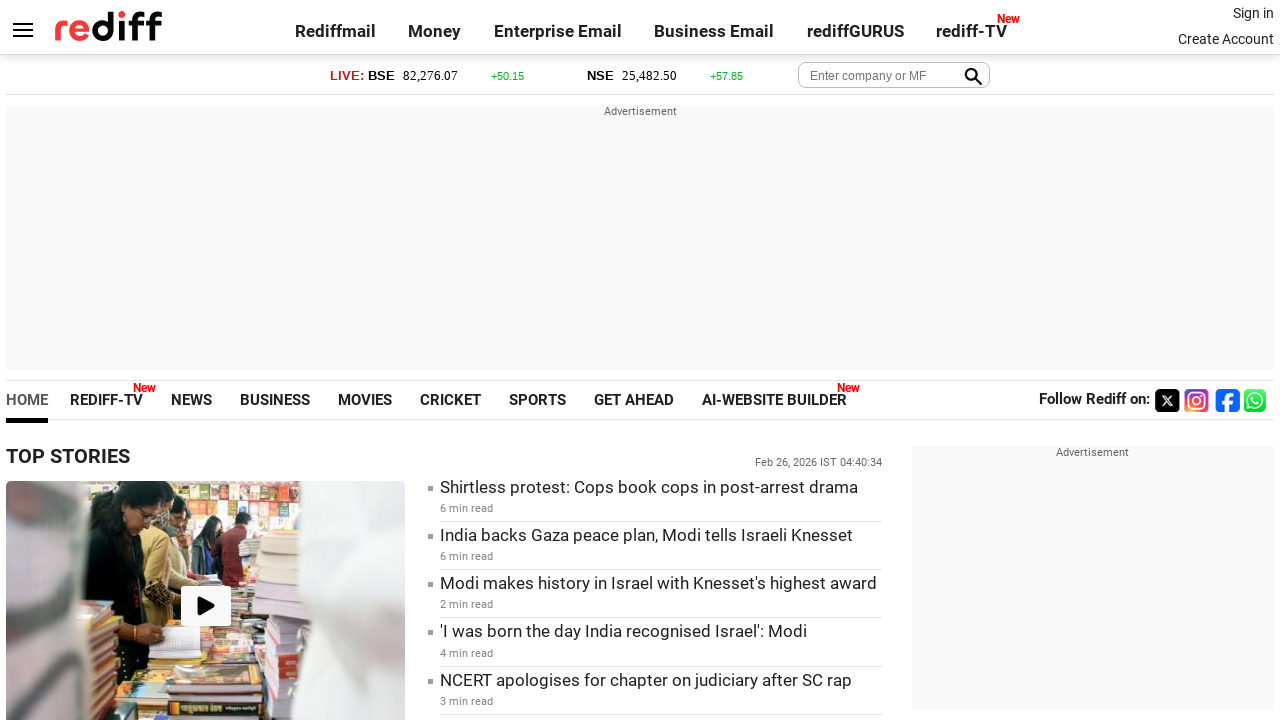

Navigated to https://www.rediff.com/
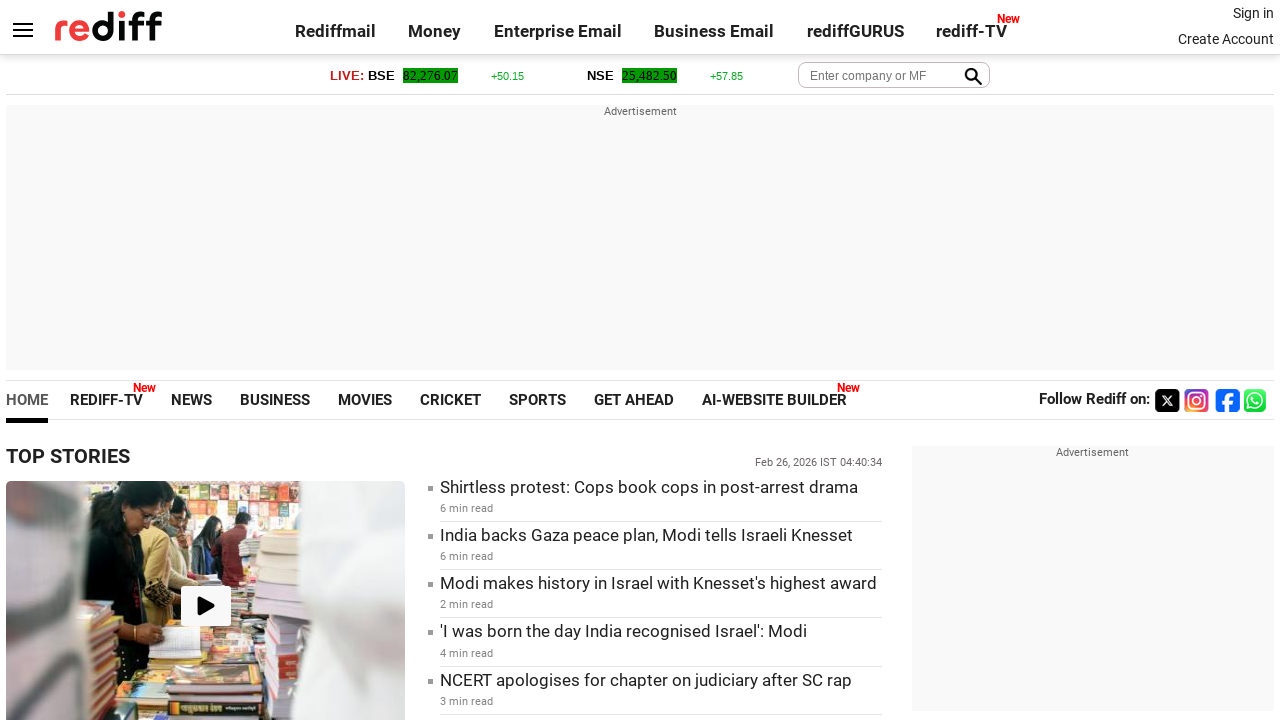

Page loaded successfully and network requests completed
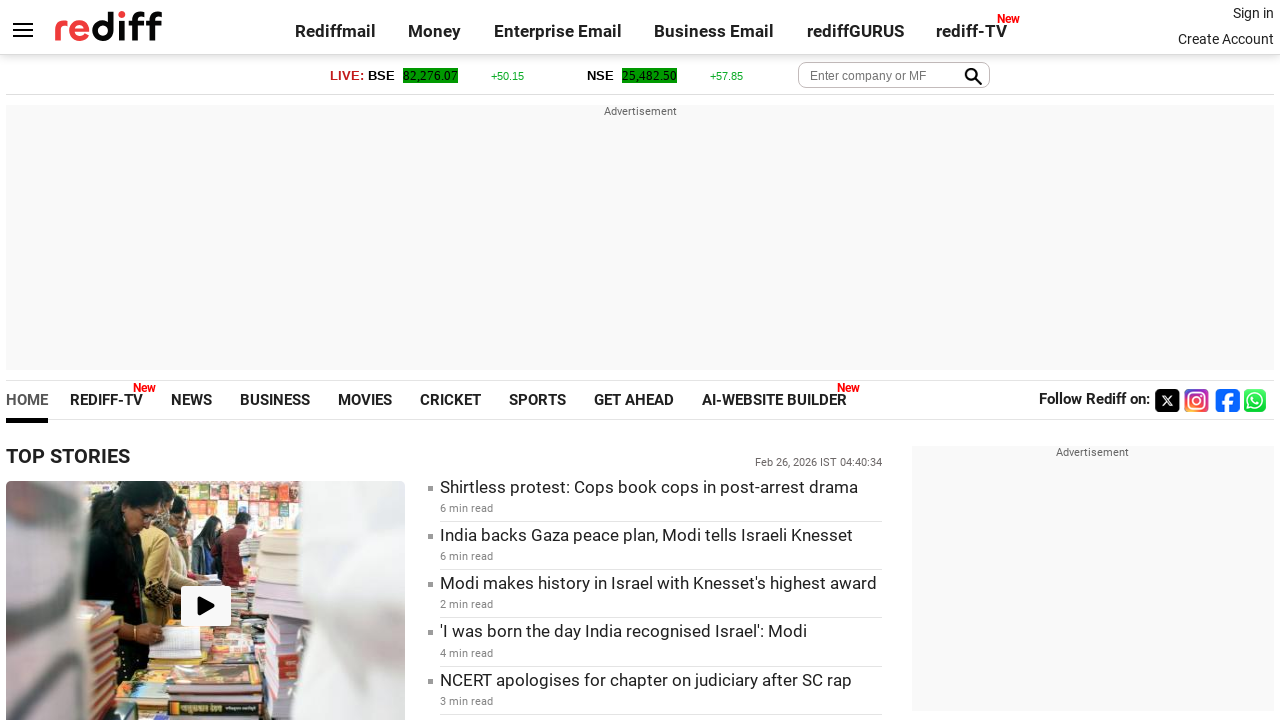

Verified page has a title - page loaded successfully
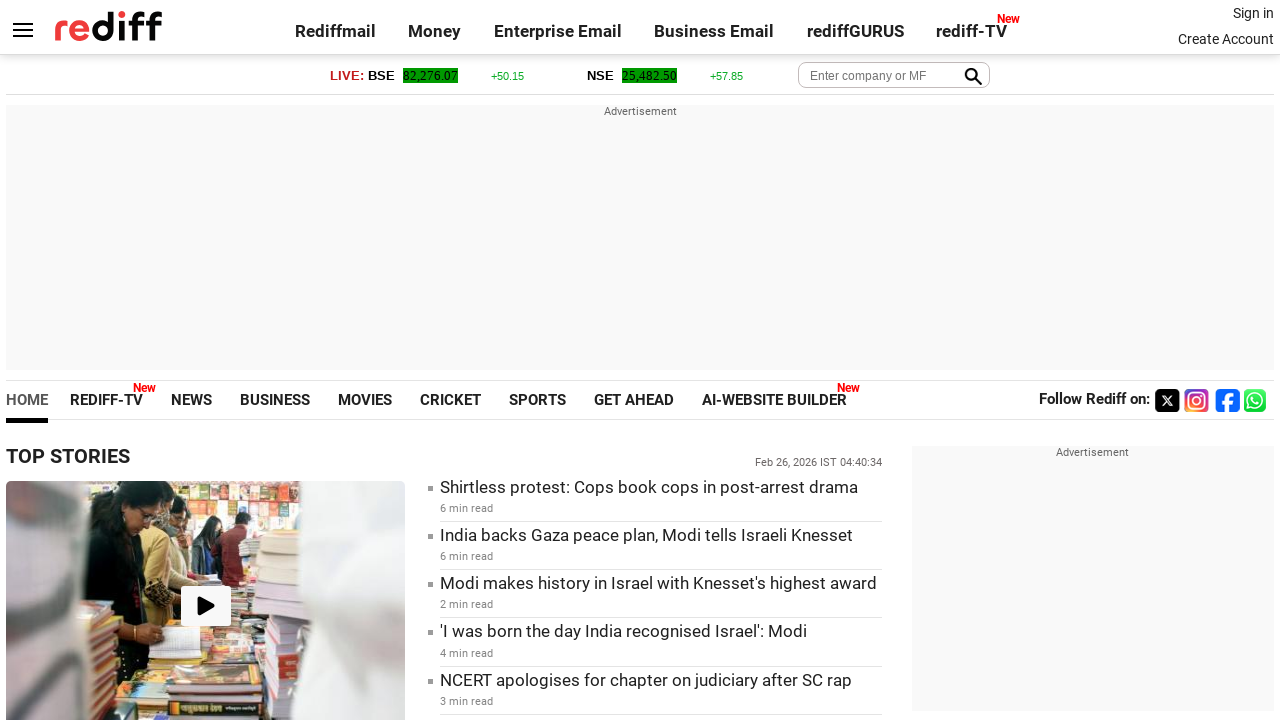

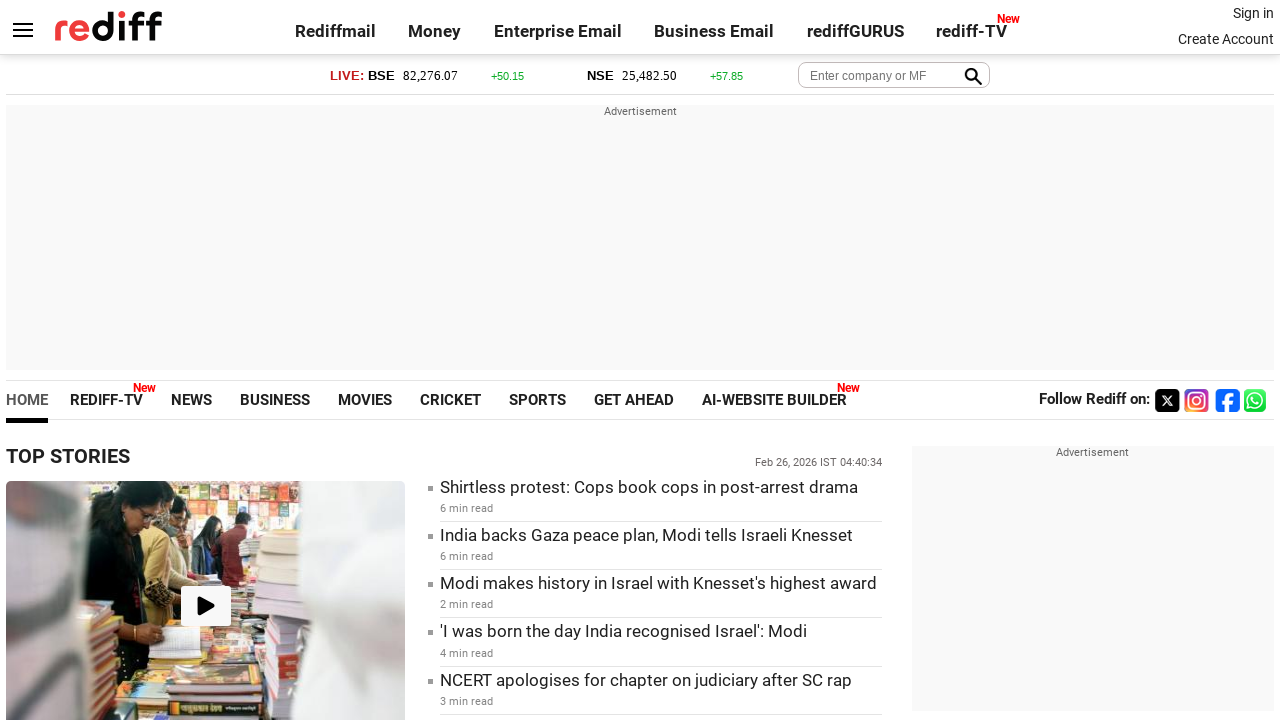